Tests finding and clicking a submit button on a simple form using element ID lookup

Starting URL: http://suninjuly.github.io/simple_form_find_task.html

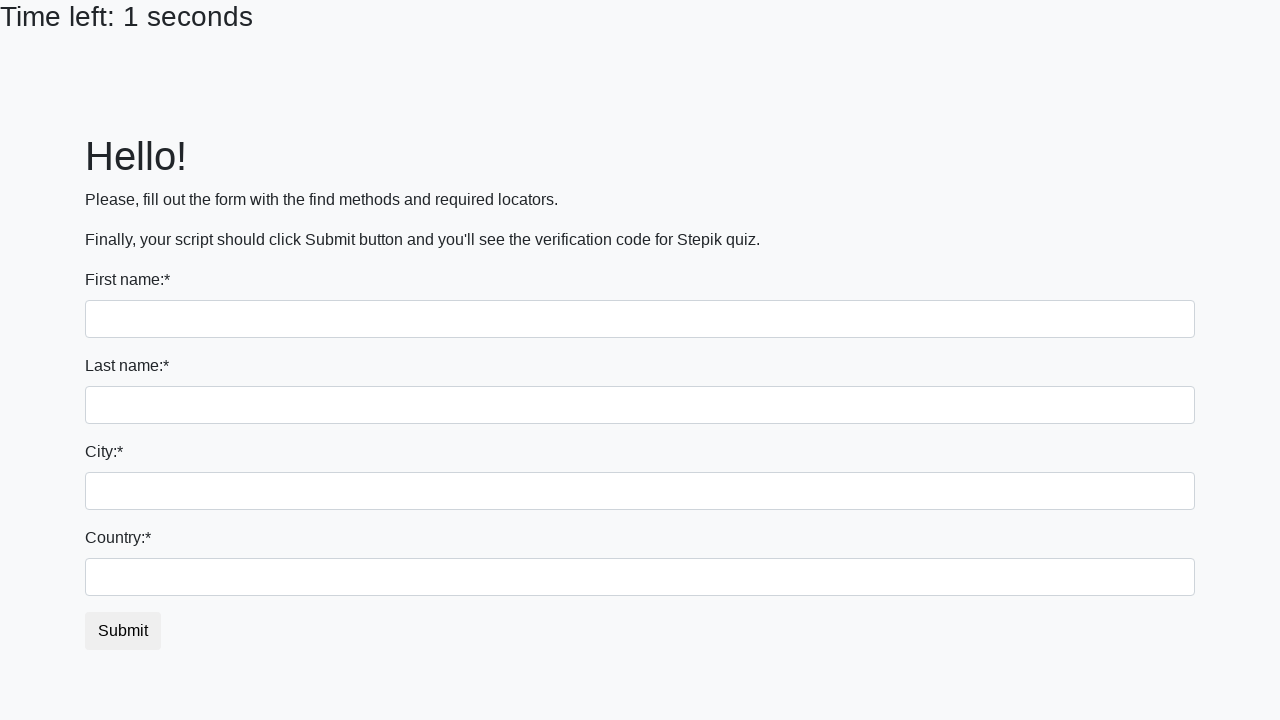

Clicked submit button by ID at (123, 631) on #submit_button
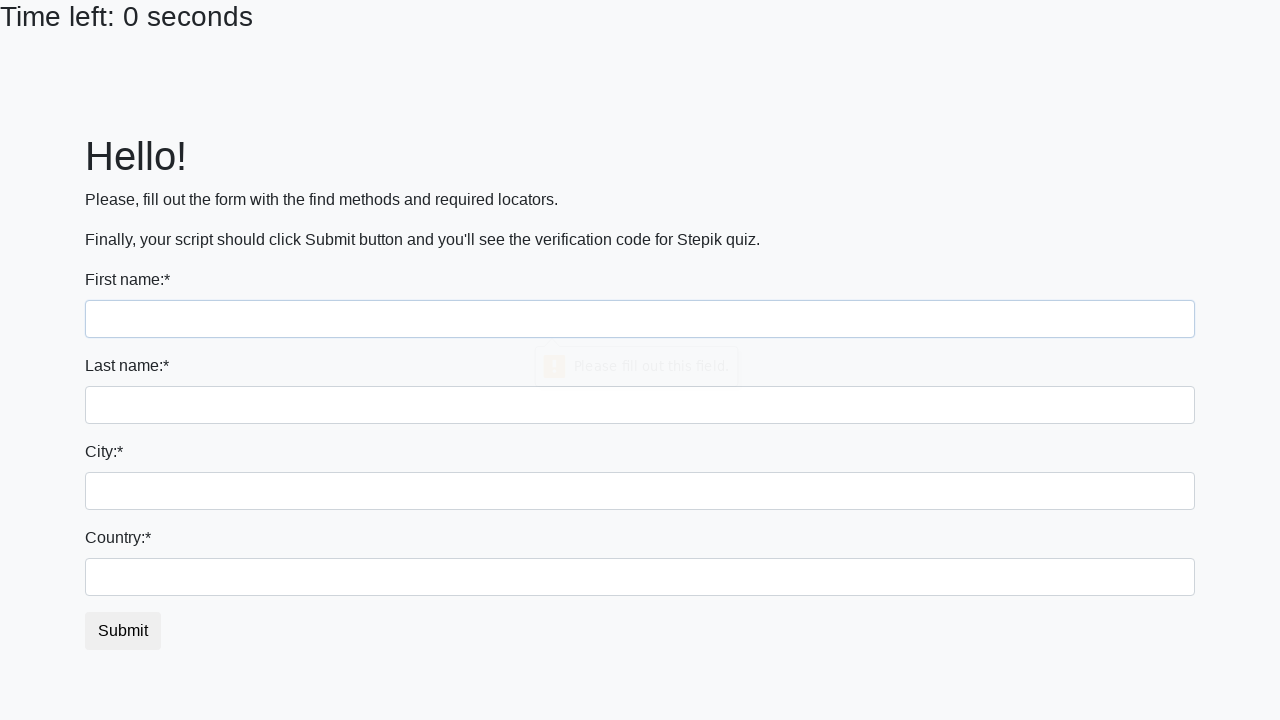

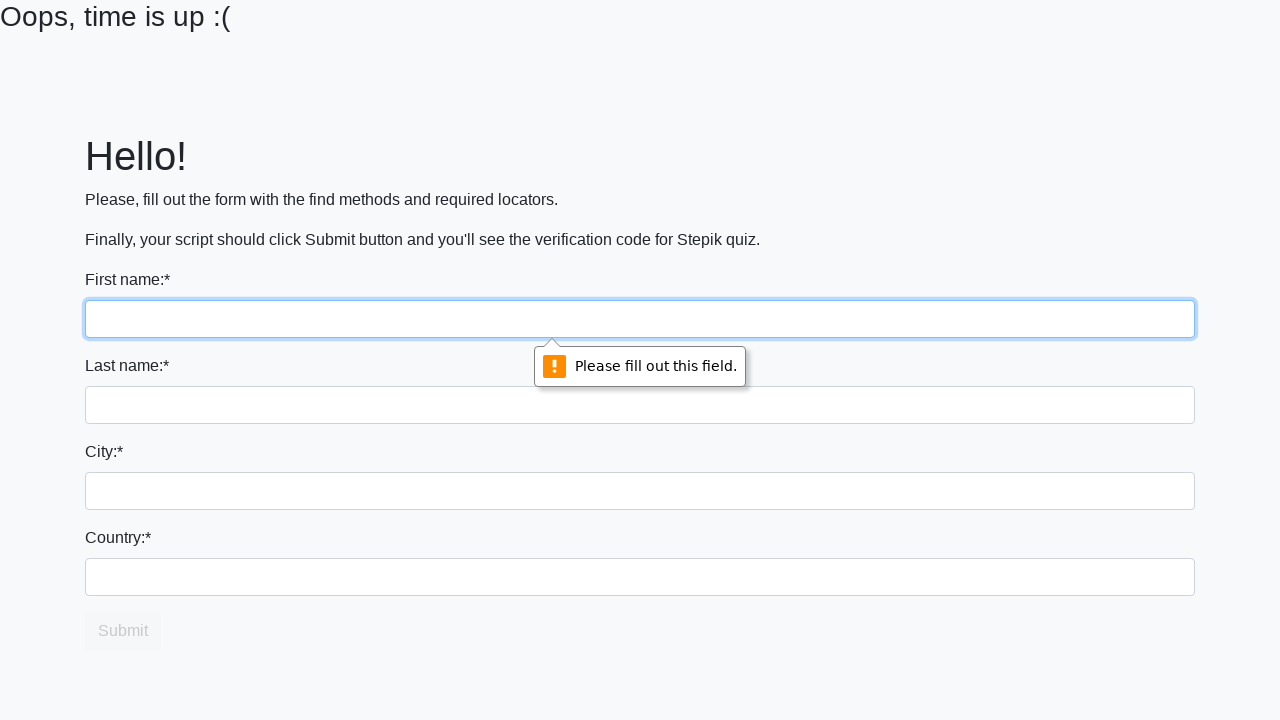